Tests that mouse interactions are properly handled by moving the mouse over the plot area.

Starting URL: https://badj.github.io/NZGovDebtTrends2002-2025/

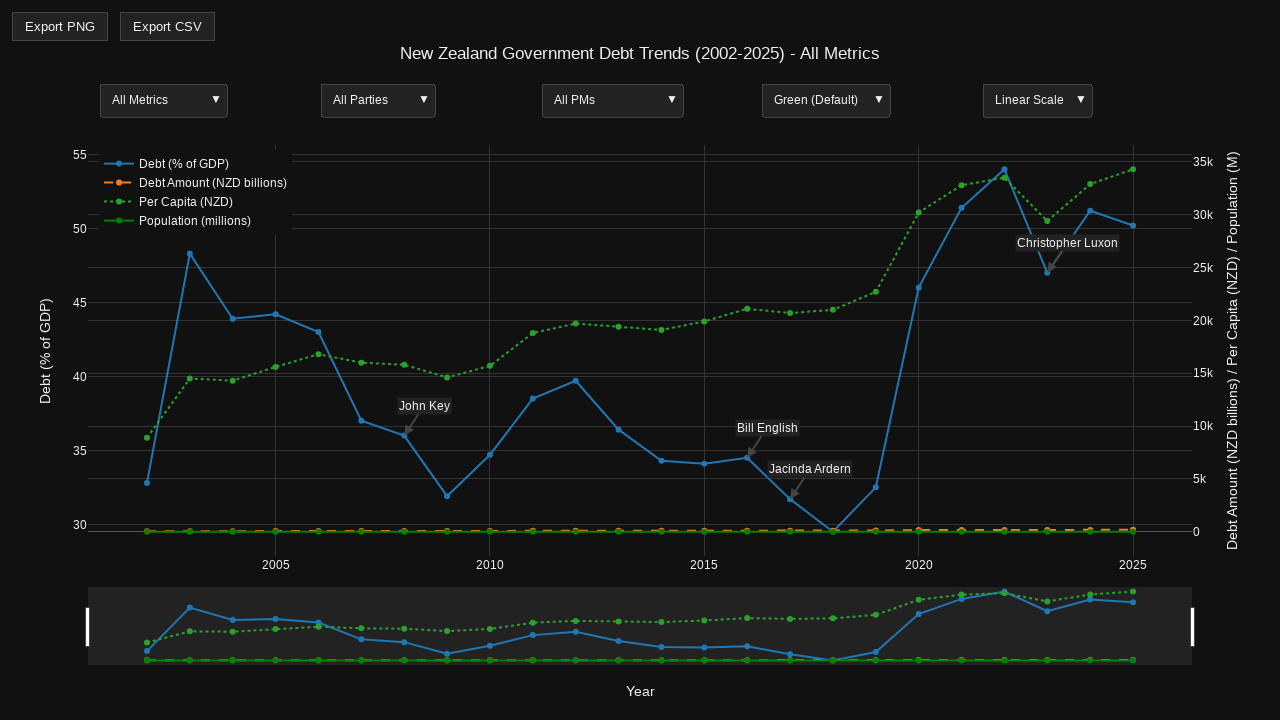

Waited for plot visualization to load
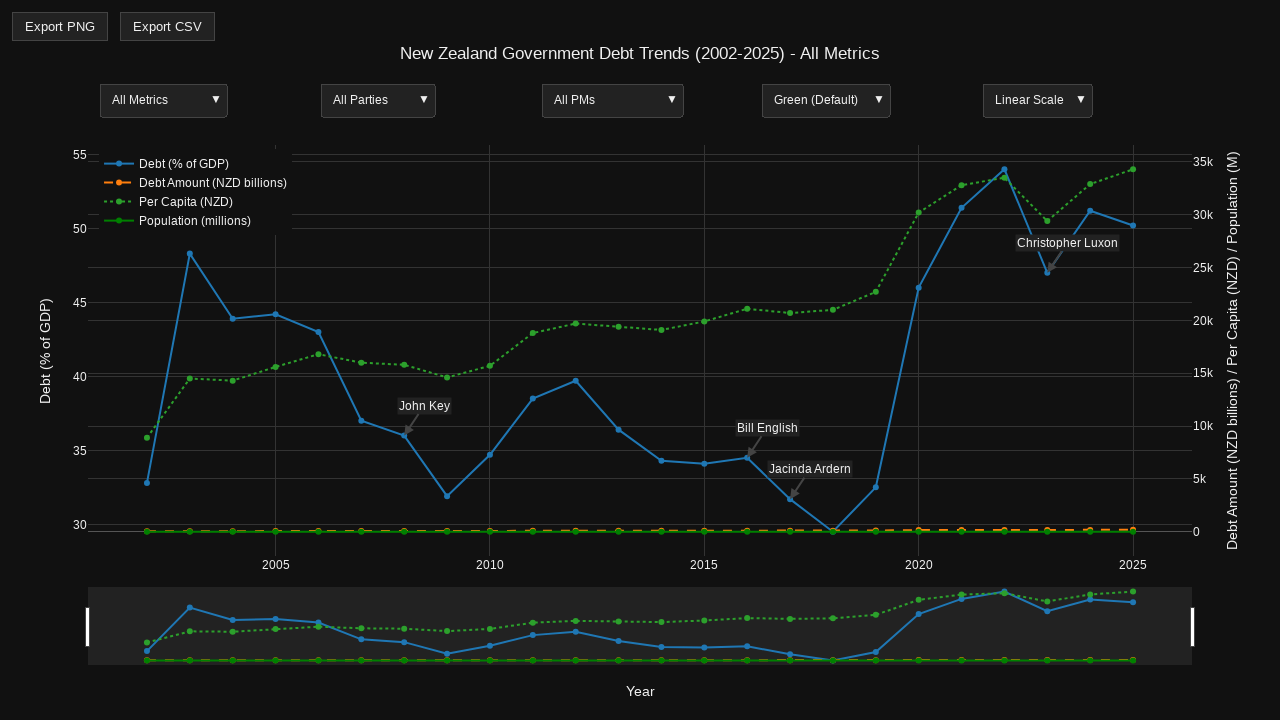

Located the plot container element
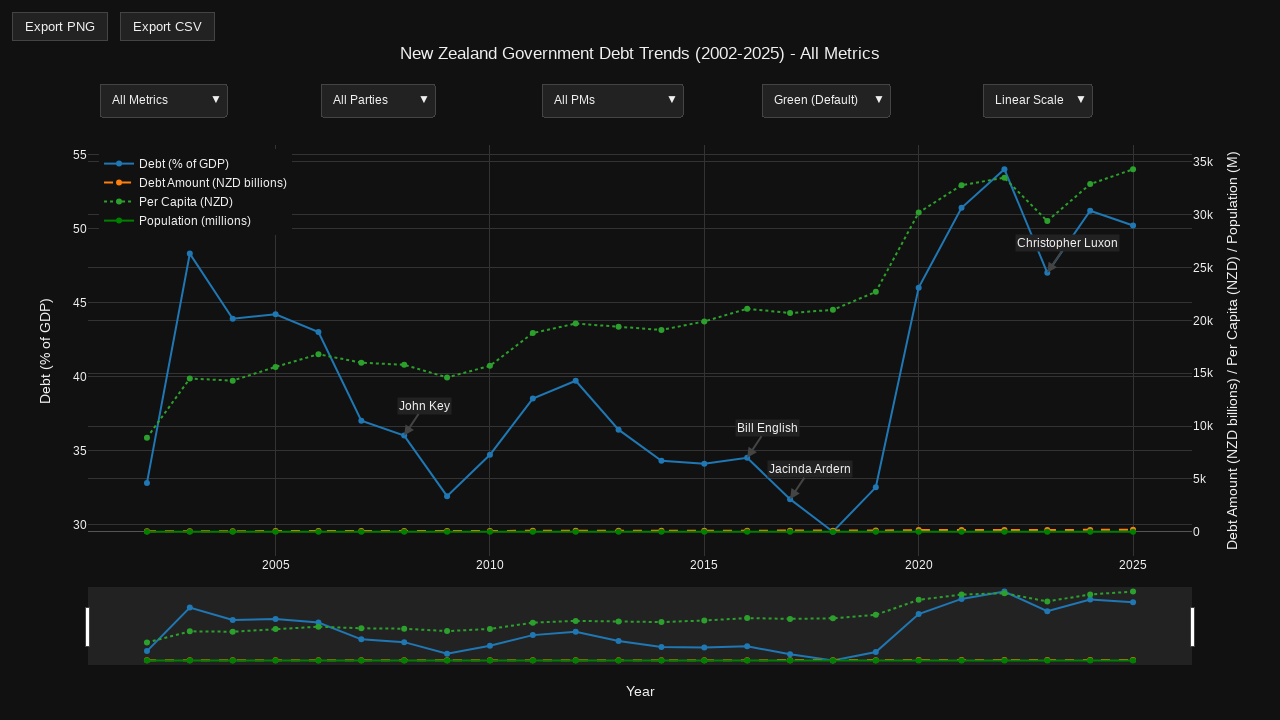

Retrieved plot container bounding box
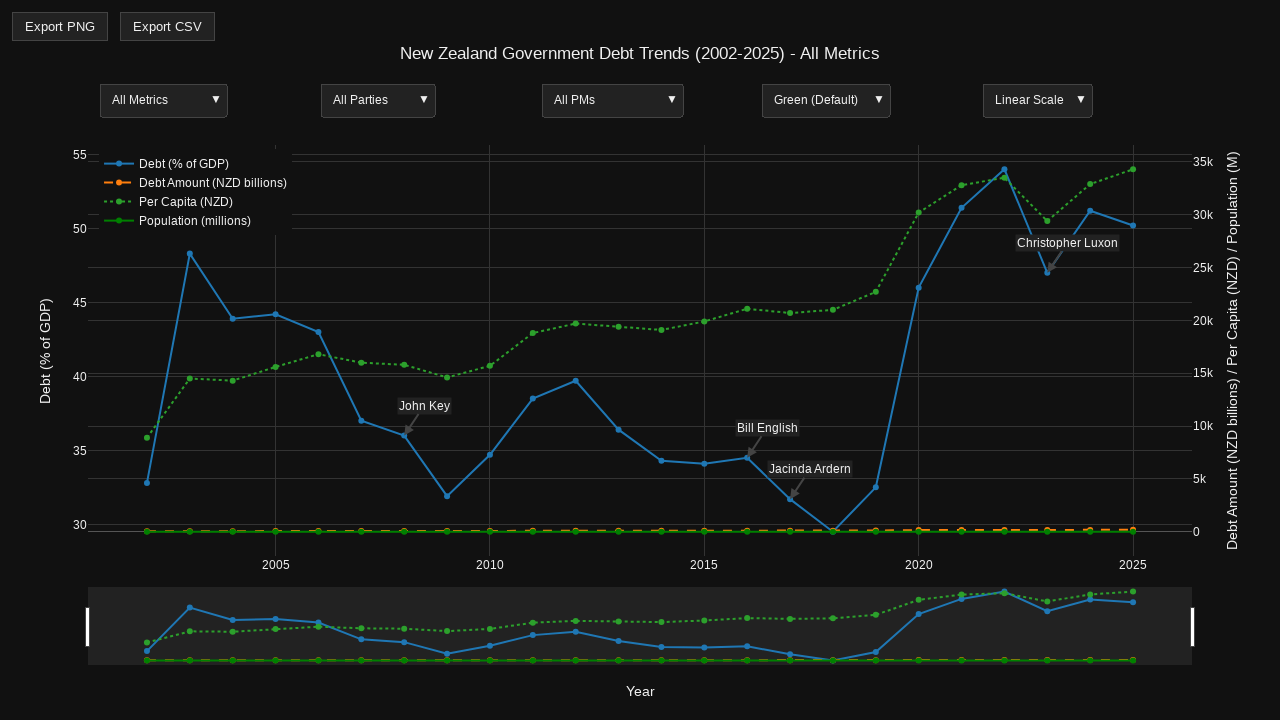

Moved mouse to center of plot area at (640, 395)
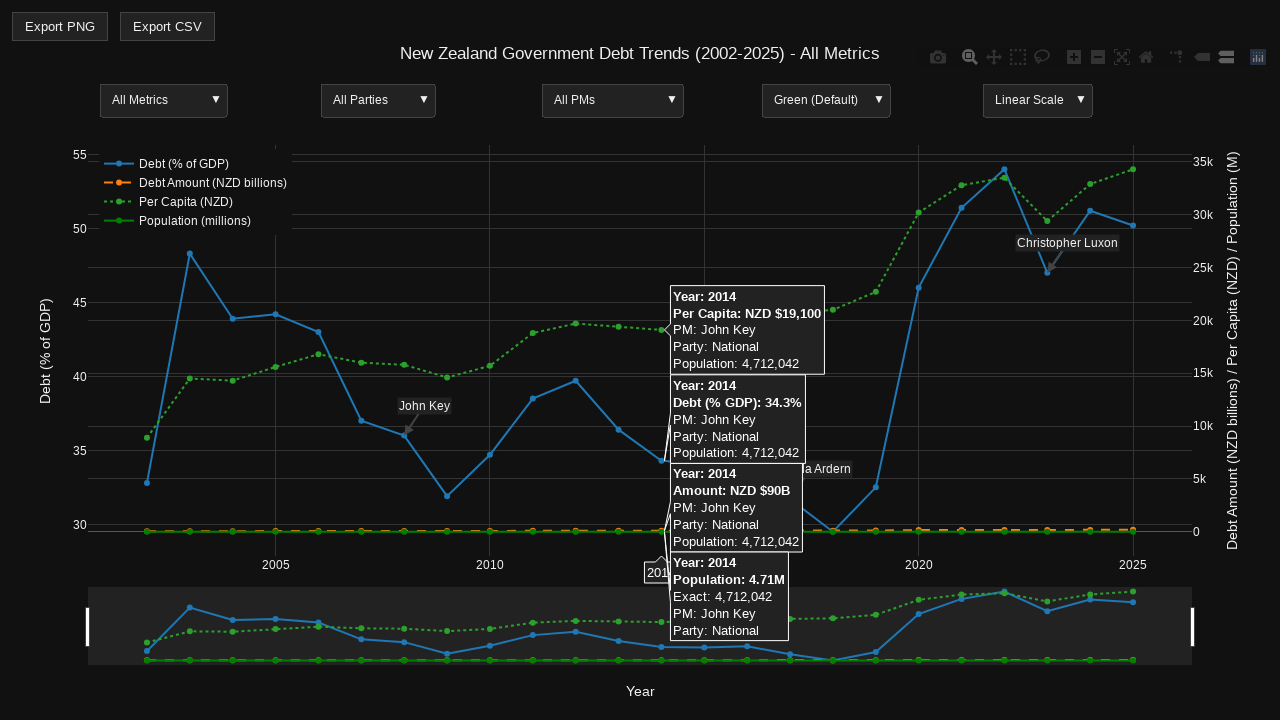

Verified plot container remains visible
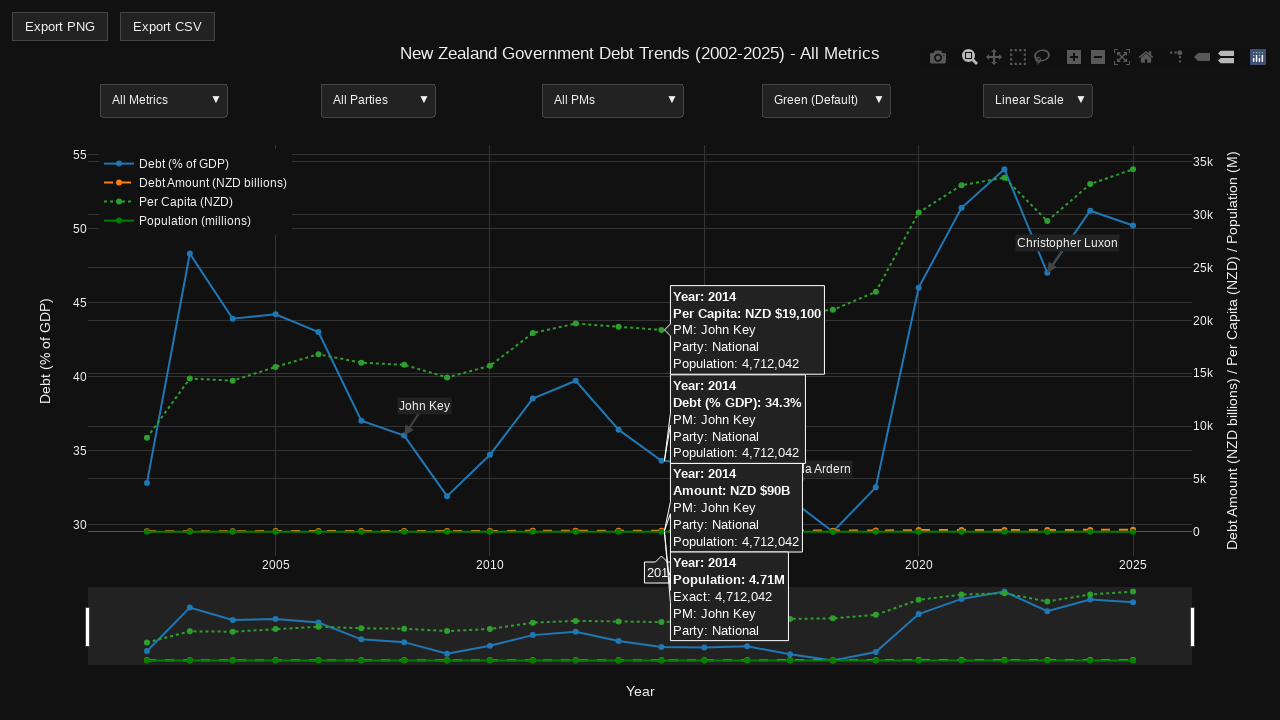

Verified cartesian layer remains visible and plot is responsive
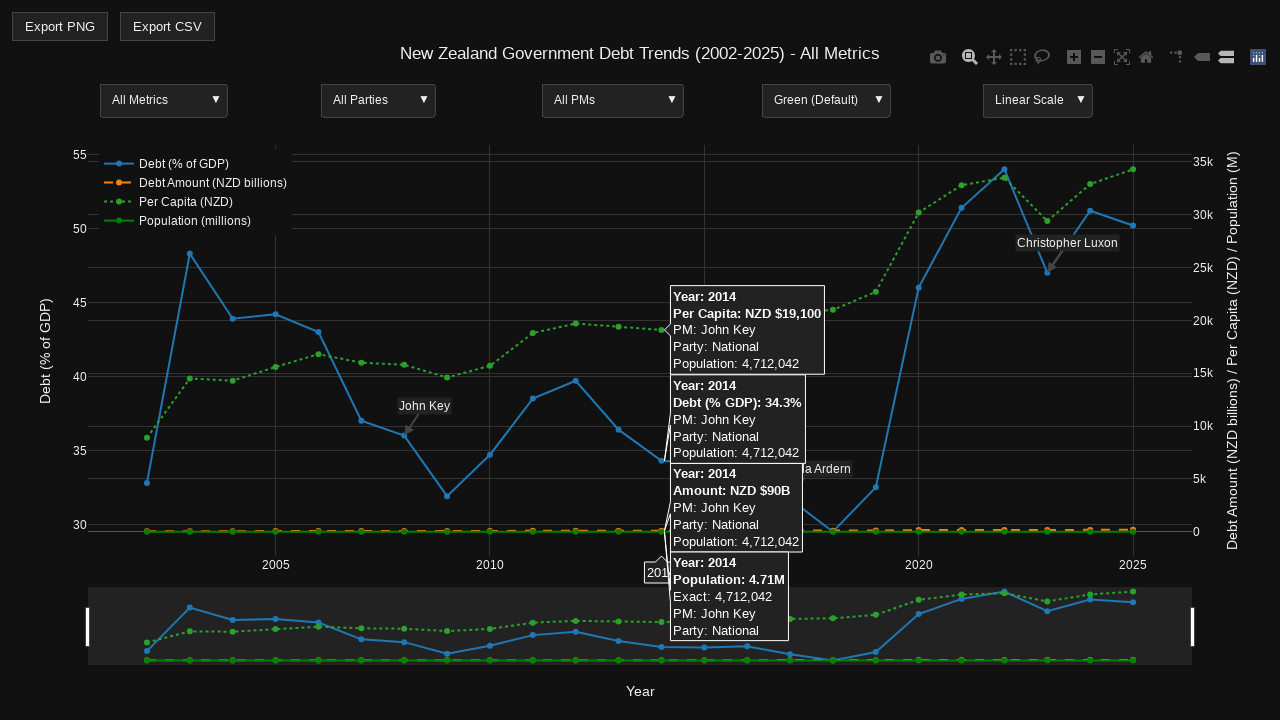

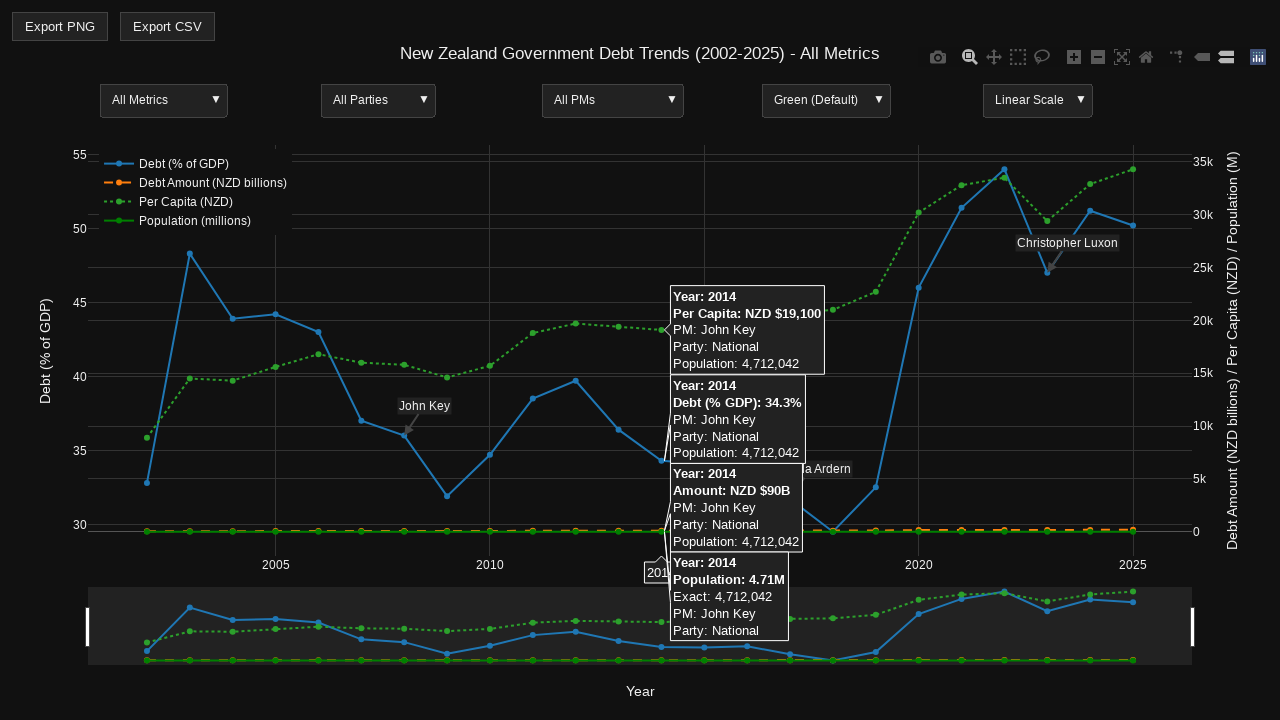